Tests the popup form functionality by clicking DISCOVER, opening the popup, filling form fields (checkbox, name, last name, dropdown), and verifying the validation message

Starting URL: https://aquabottesting.com/index.html

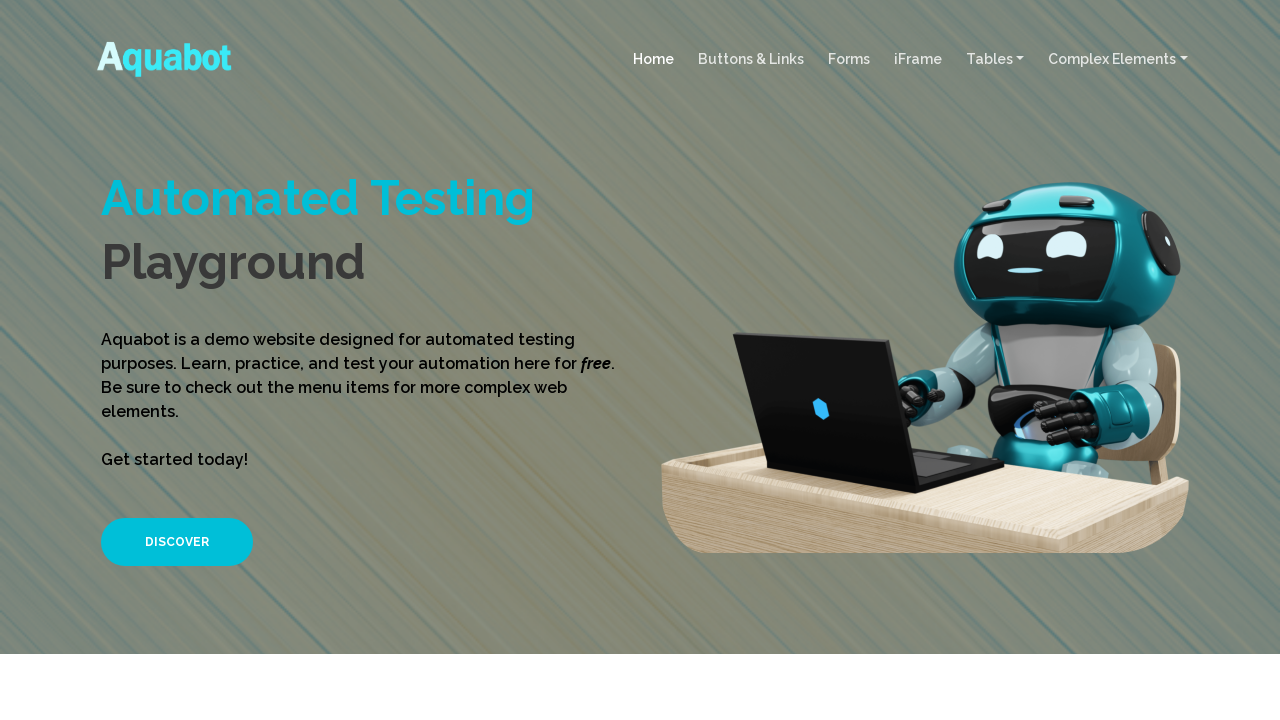

Clicked DISCOVER button at (177, 542) on xpath=//*[text()='DISCOVER']
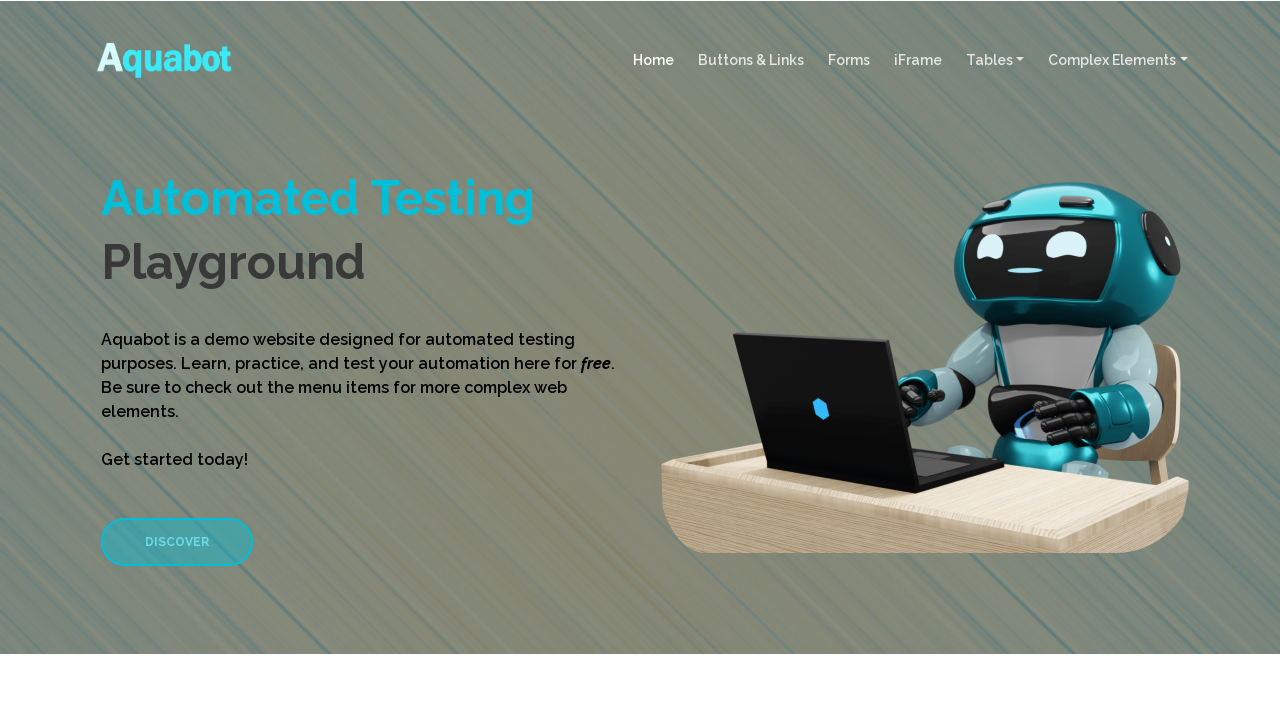

POP-UP button became visible
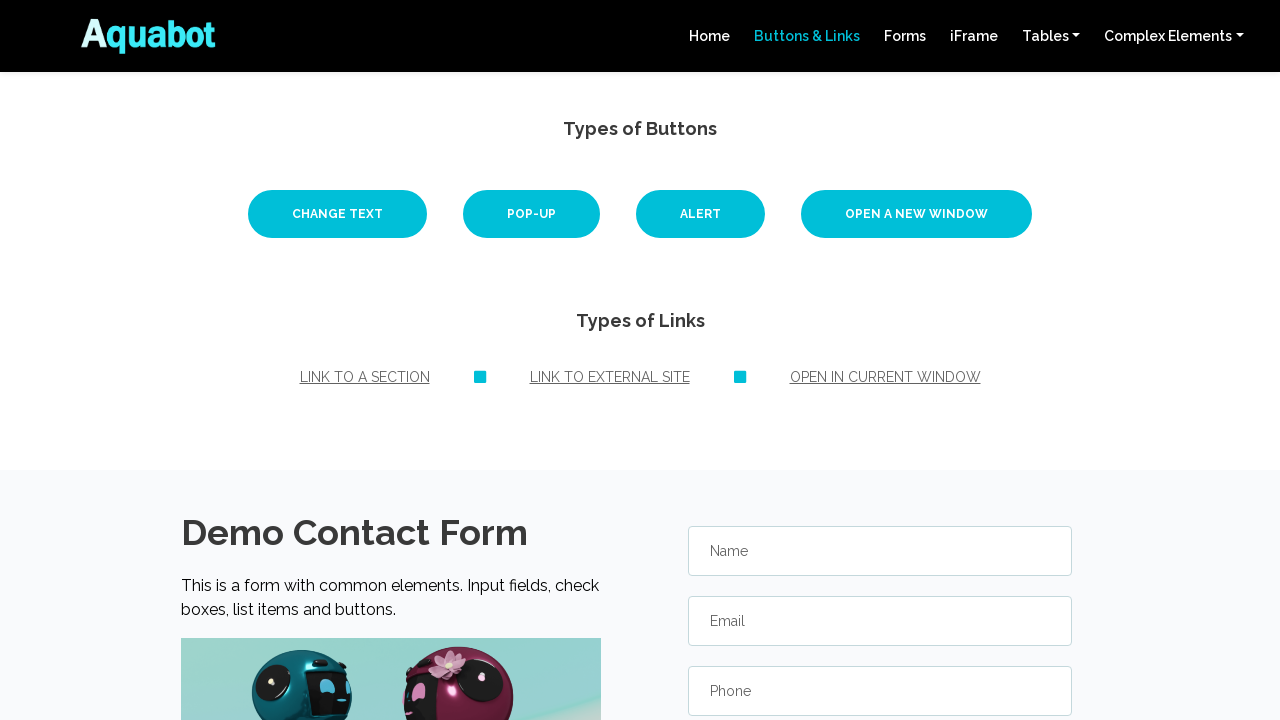

Clicked POP-UP button at (532, 214) on xpath=//a[text()='POP-UP']
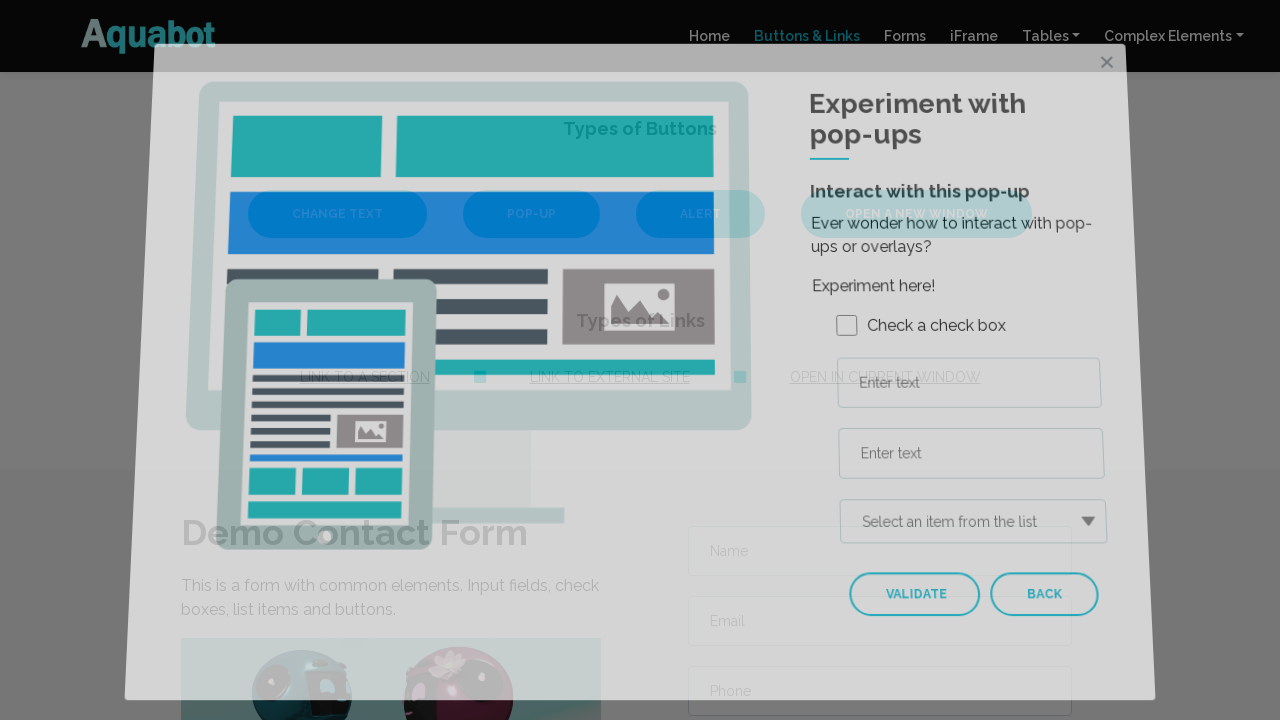

Popup window became visible
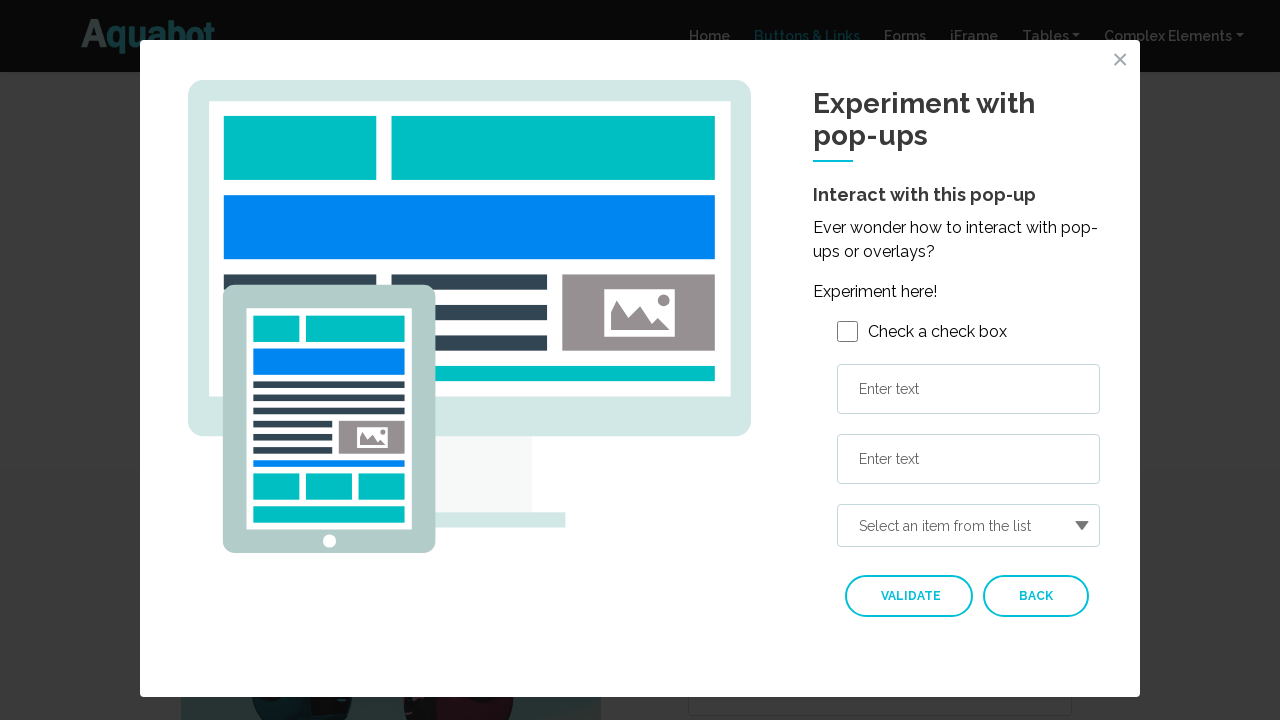

Clicked checkbox at (848, 331) on #checkbox
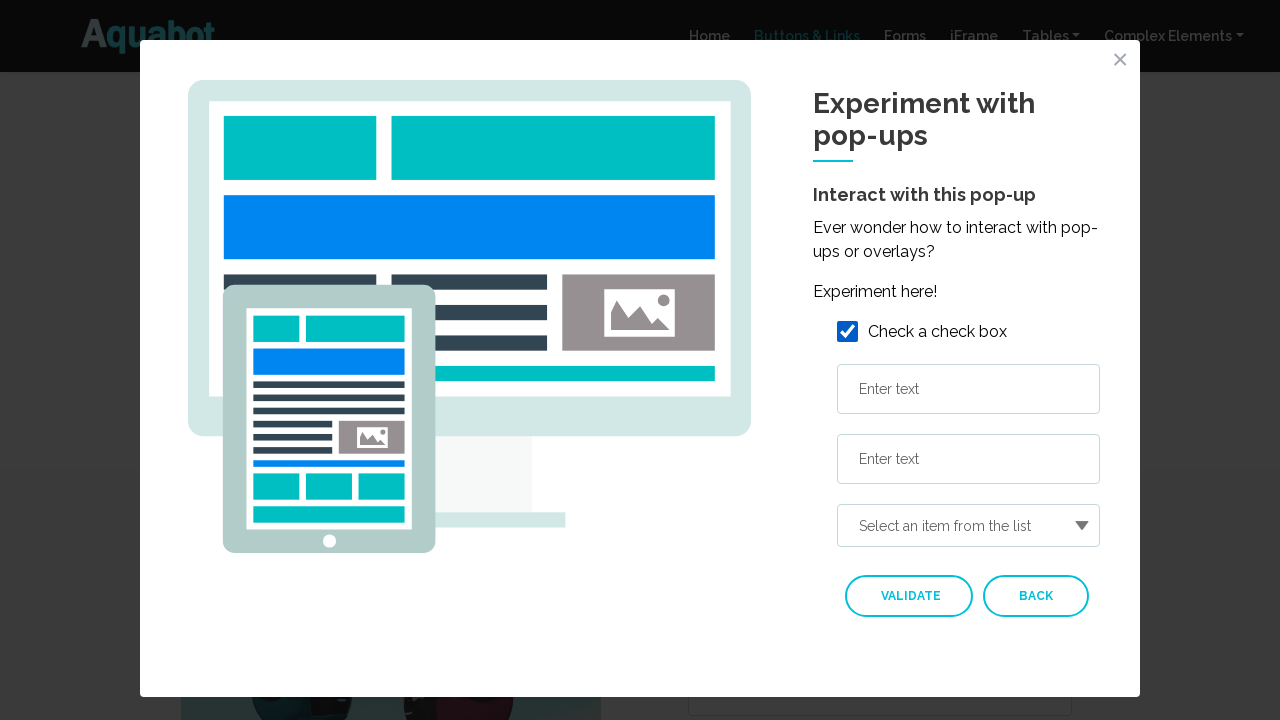

Filled first name field with 'Minari' on //form[@id='popupForm']/div[2]/input
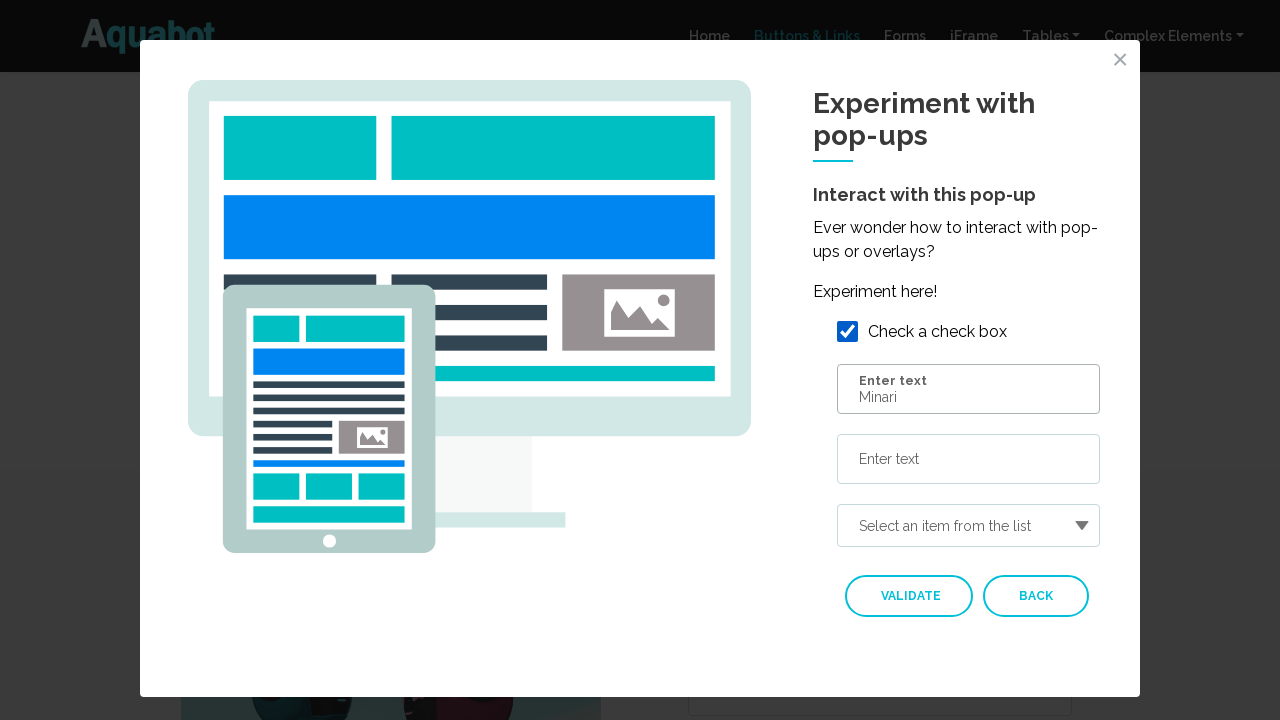

Filled last name field with 'Warnakula' on //form[@id='popupForm']/div[3]/input
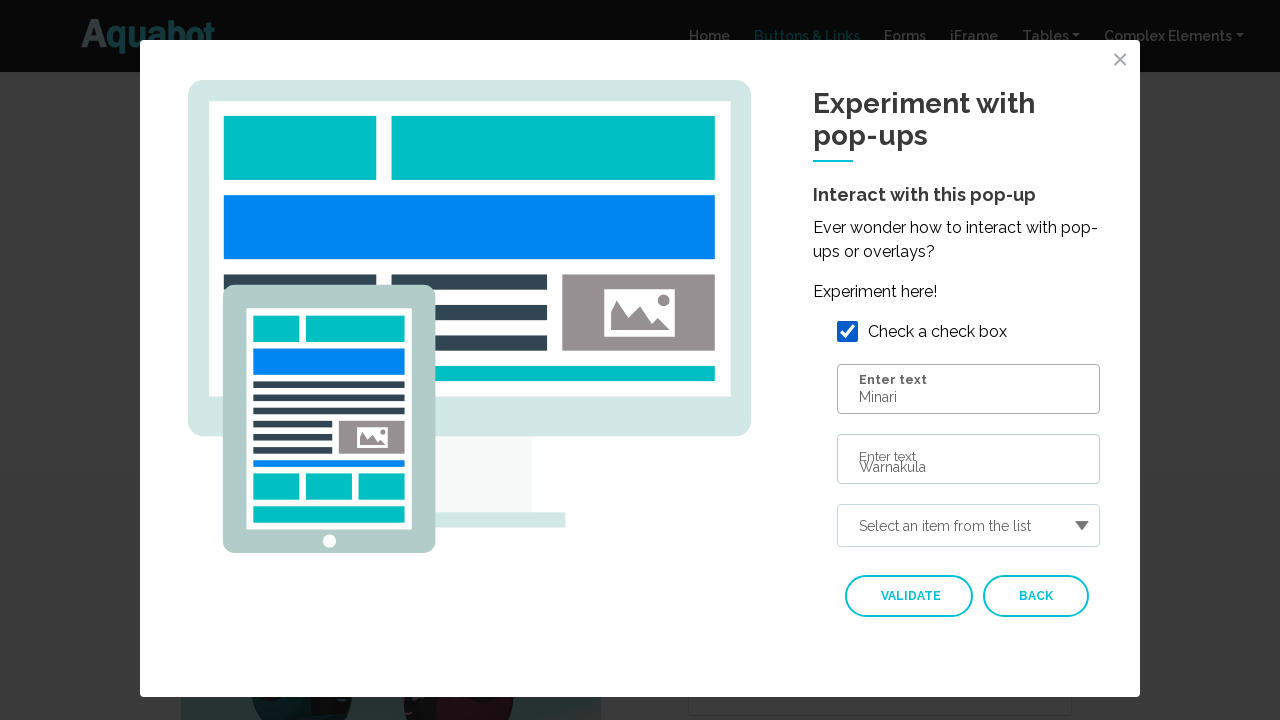

Selected 'ppl' from color dropdown on #colors
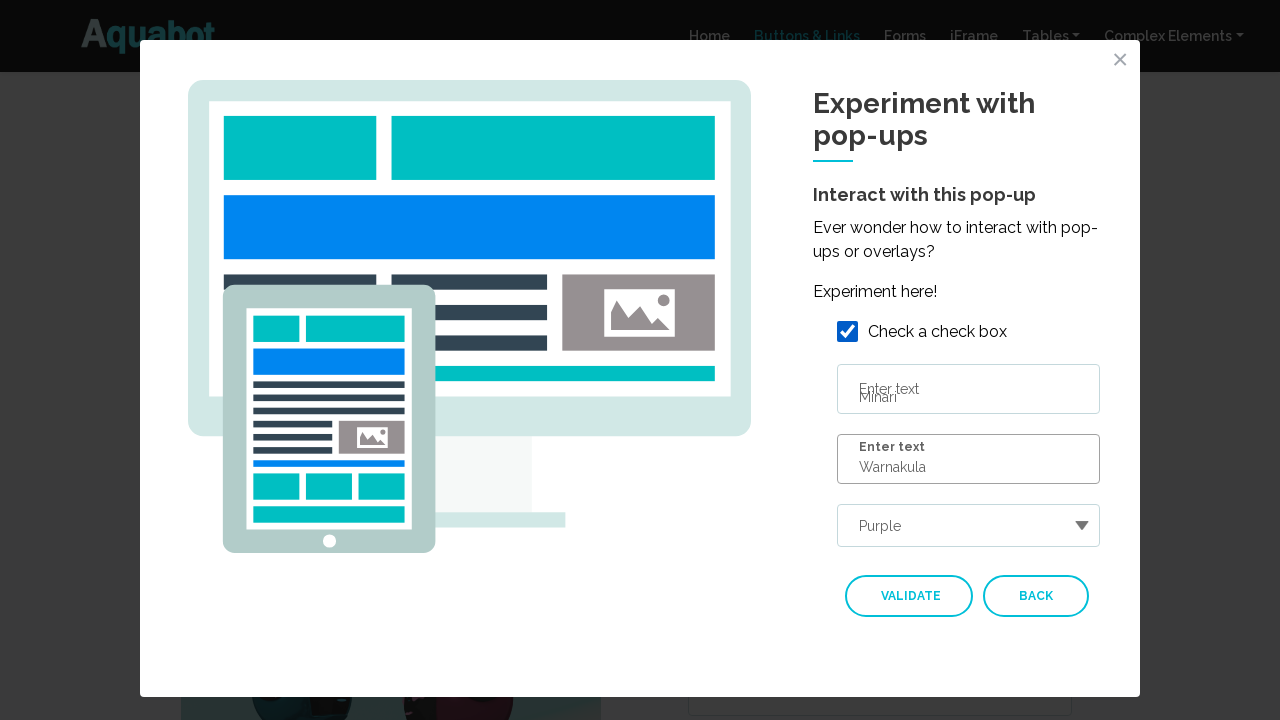

Clicked validate button at (909, 596) on button#validate
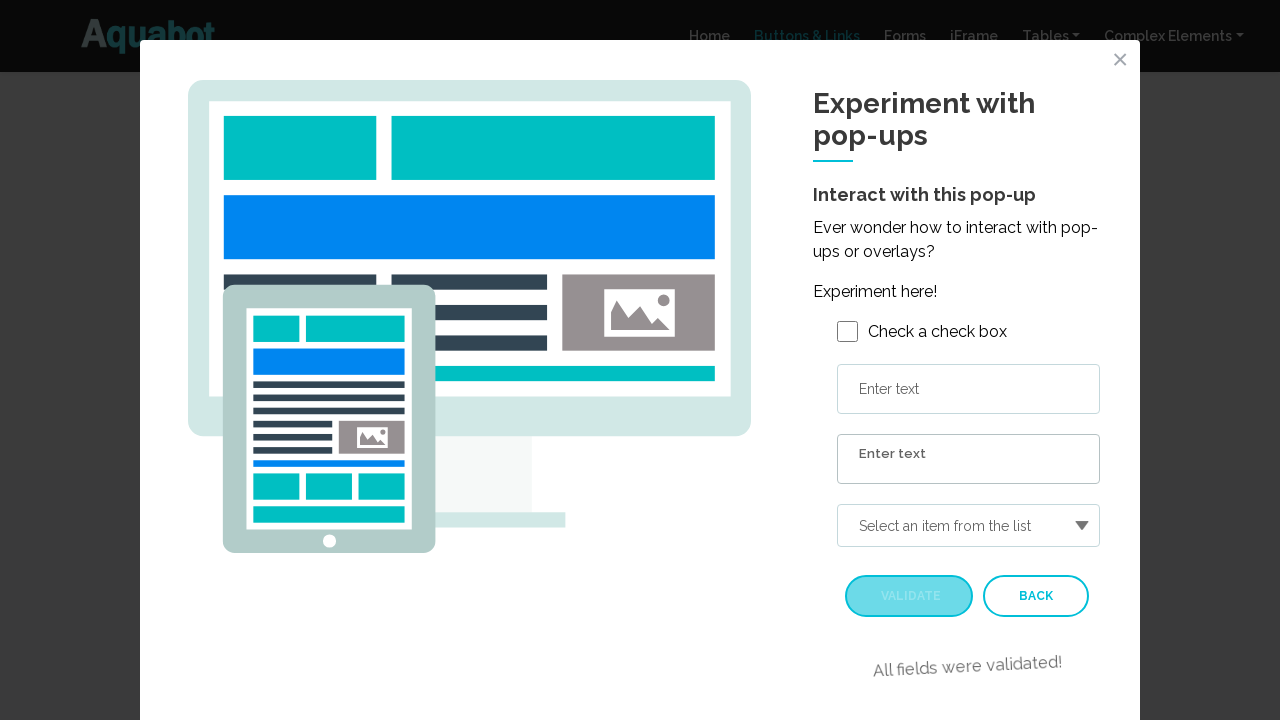

Verified confirmation message: 'All fields were validated!'
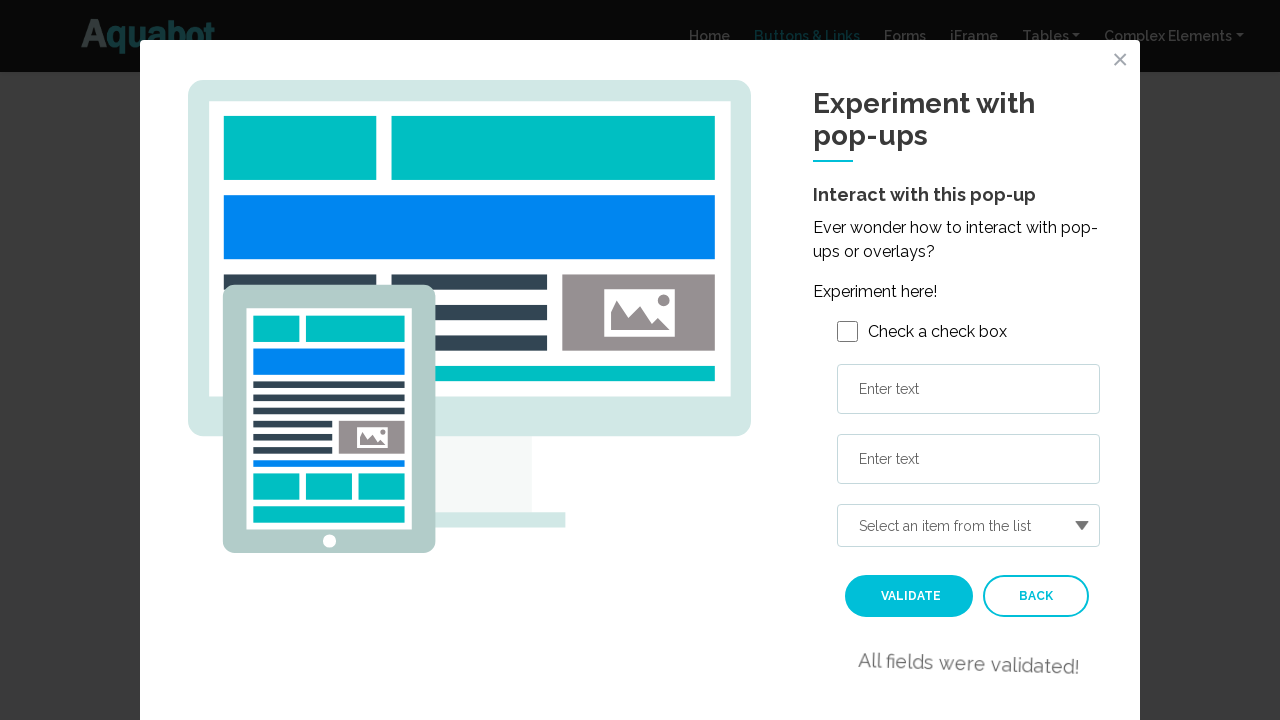

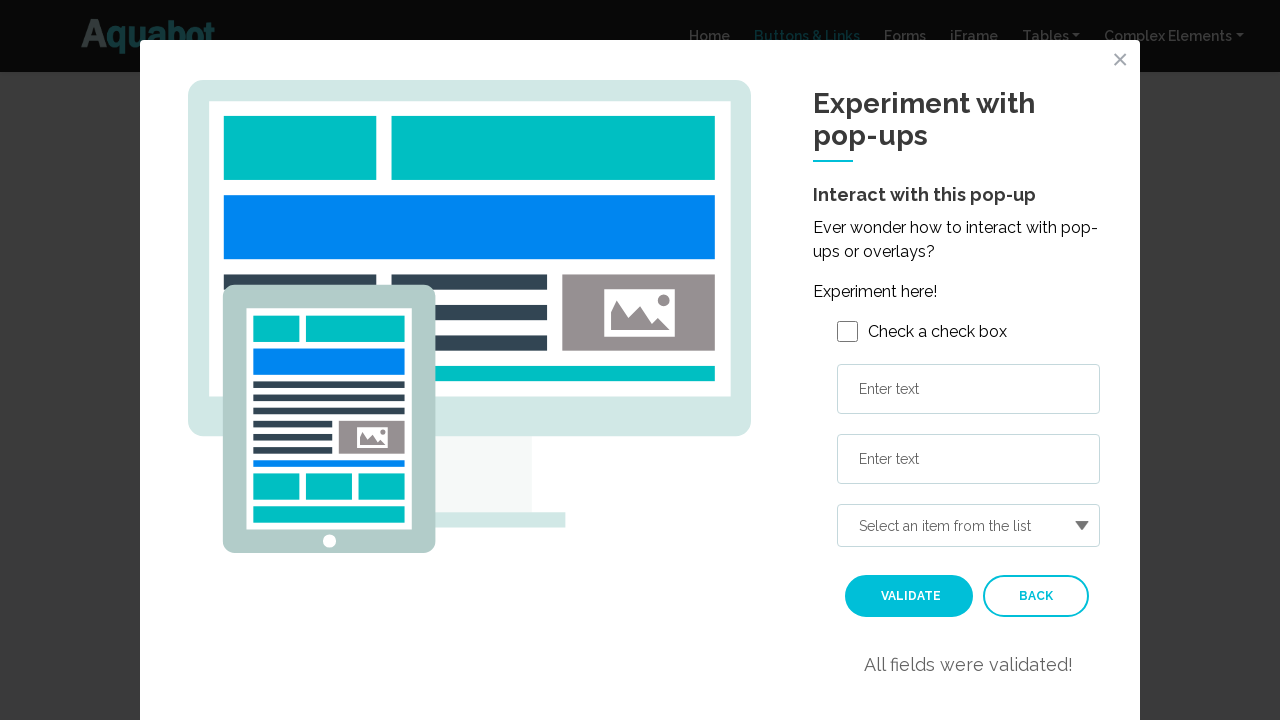